Tests the browser back button functionality with filter navigation.

Starting URL: https://demo.playwright.dev/todomvc

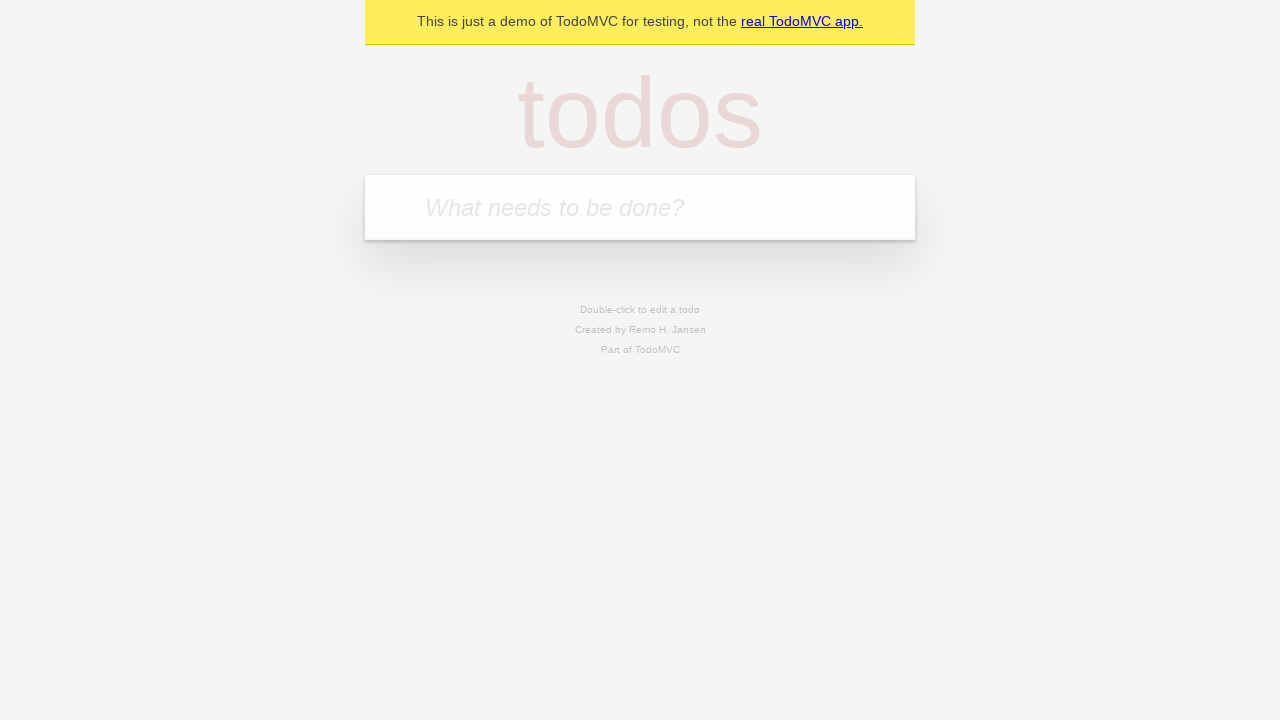

Filled todo input with 'buy some cheese' on internal:attr=[placeholder="What needs to be done?"i]
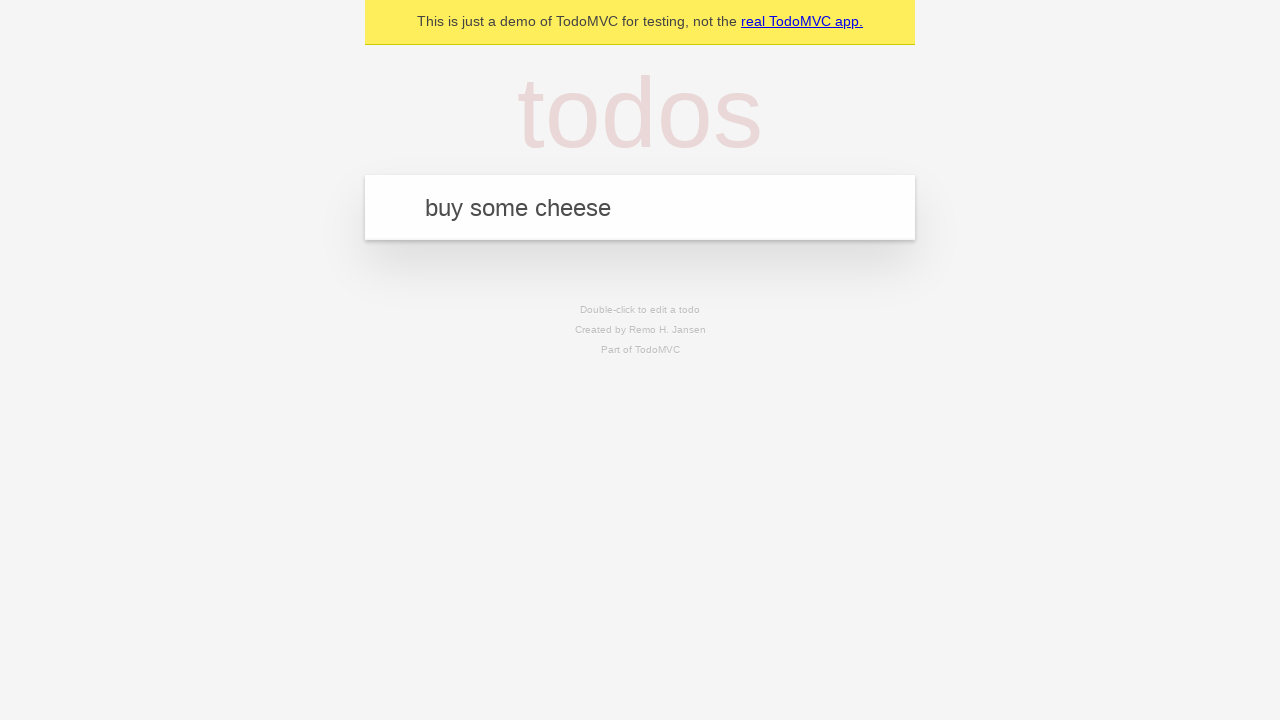

Pressed Enter to add first todo on internal:attr=[placeholder="What needs to be done?"i]
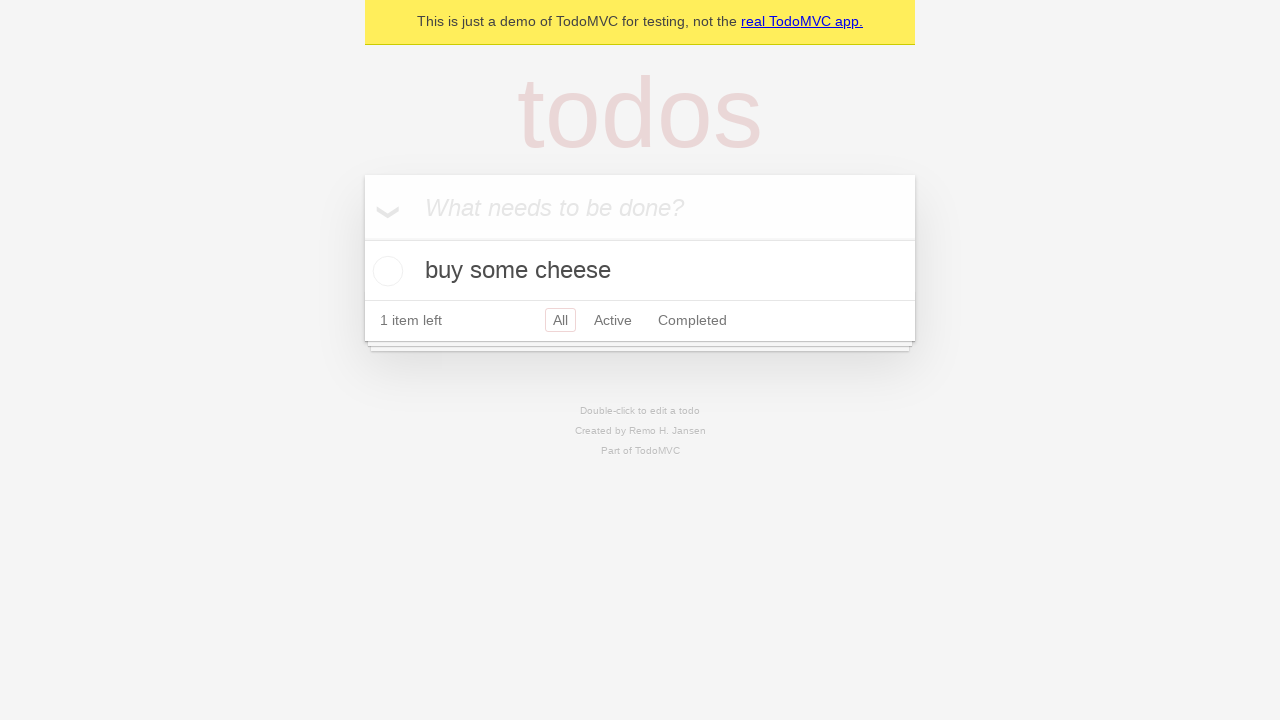

Filled todo input with 'feed the cat' on internal:attr=[placeholder="What needs to be done?"i]
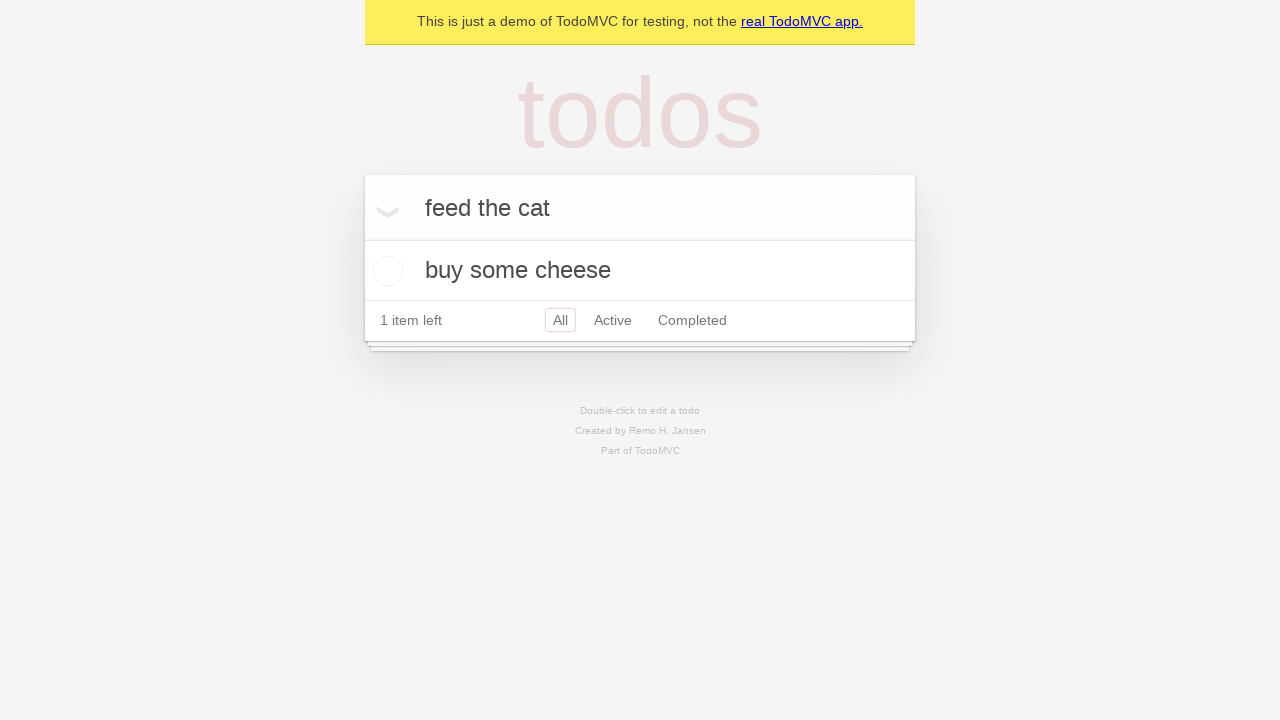

Pressed Enter to add second todo on internal:attr=[placeholder="What needs to be done?"i]
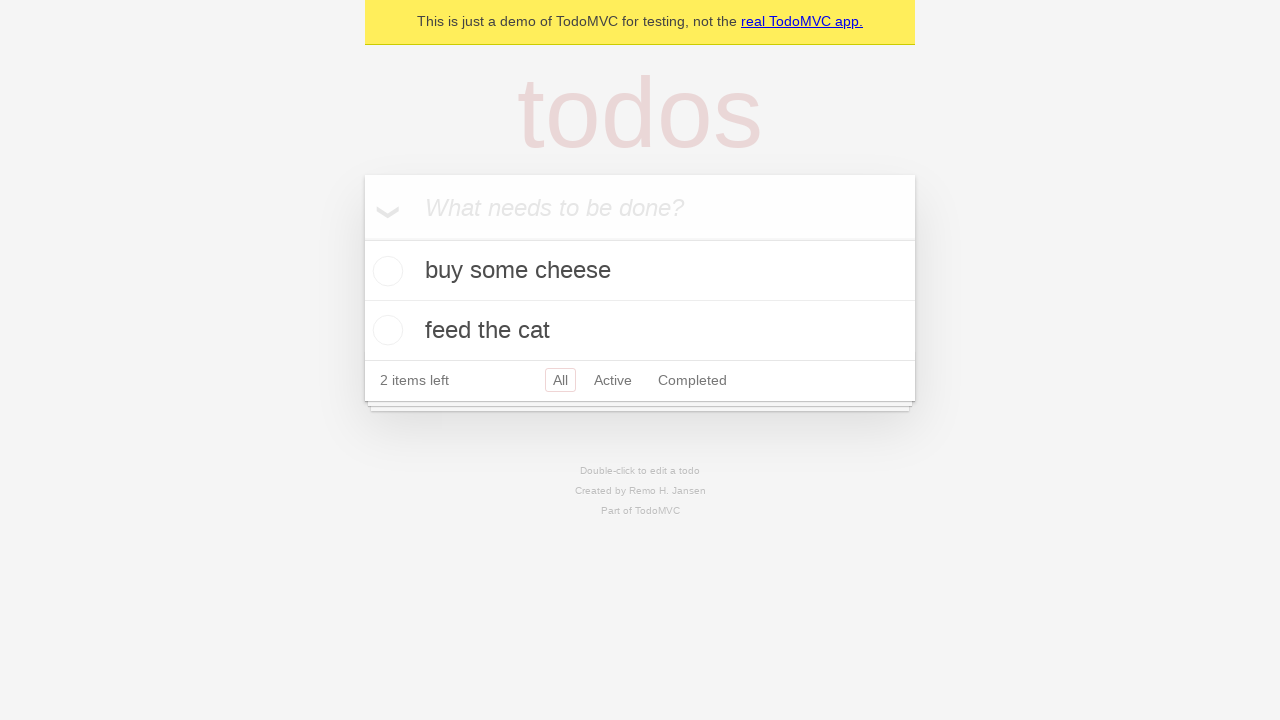

Filled todo input with 'book a doctors appointment' on internal:attr=[placeholder="What needs to be done?"i]
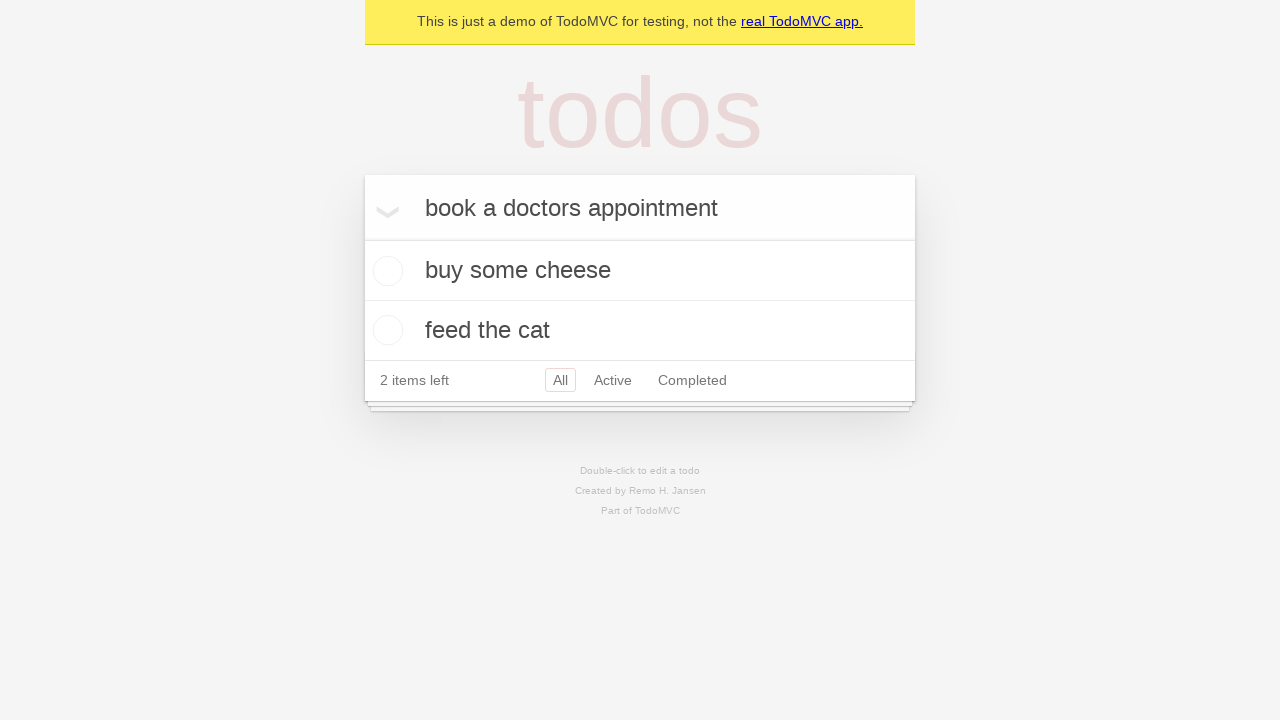

Pressed Enter to add third todo on internal:attr=[placeholder="What needs to be done?"i]
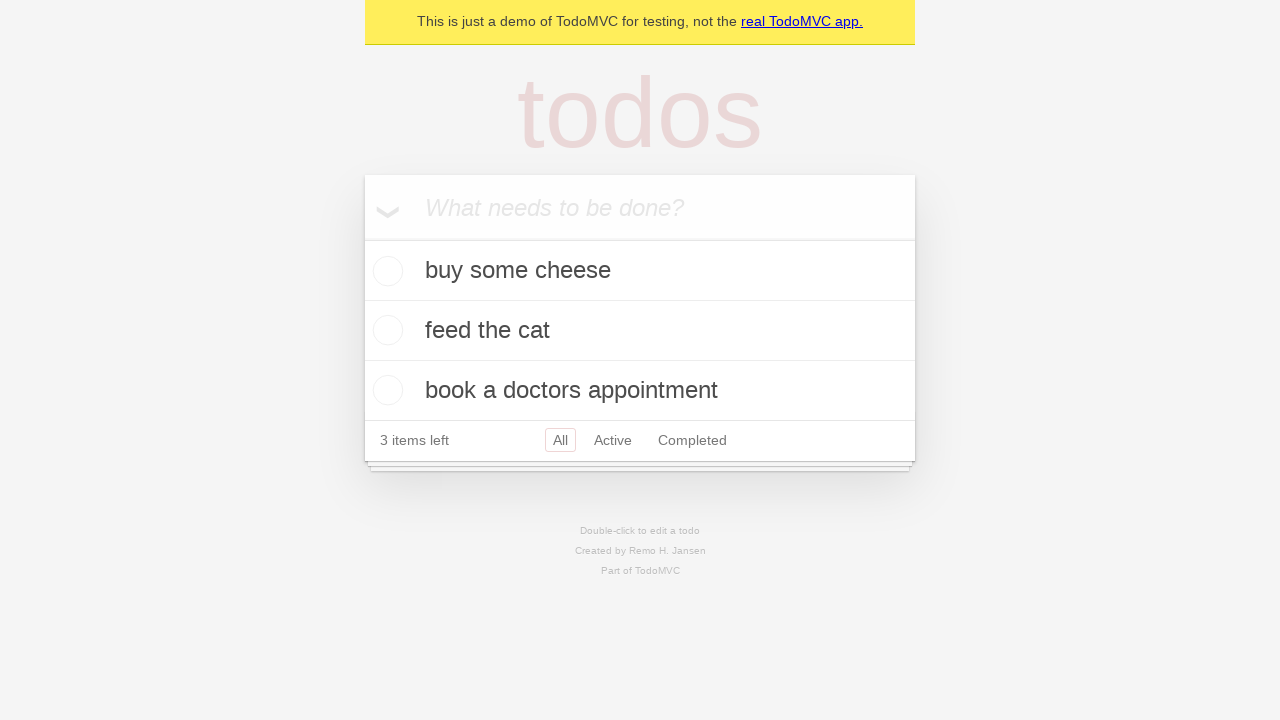

Checked second todo to mark as complete at (385, 330) on .todo-list li .toggle >> nth=1
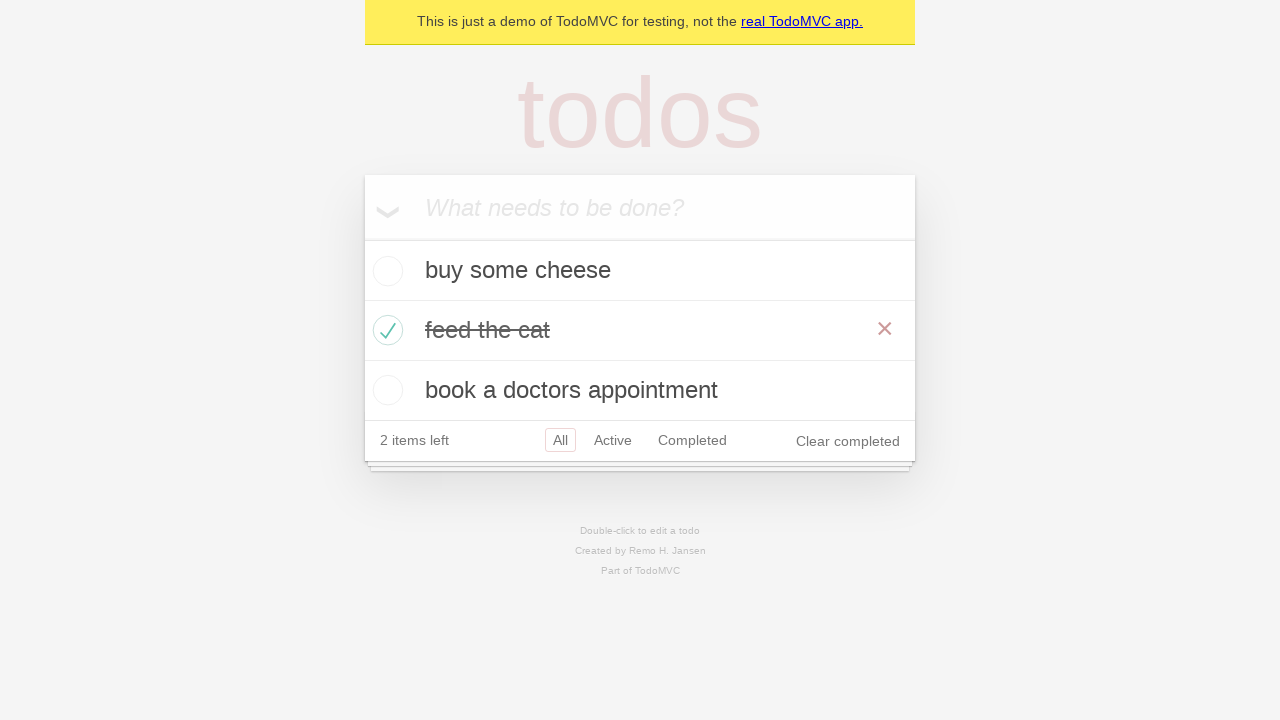

Clicked 'All' filter link at (560, 440) on internal:role=link[name="All"i]
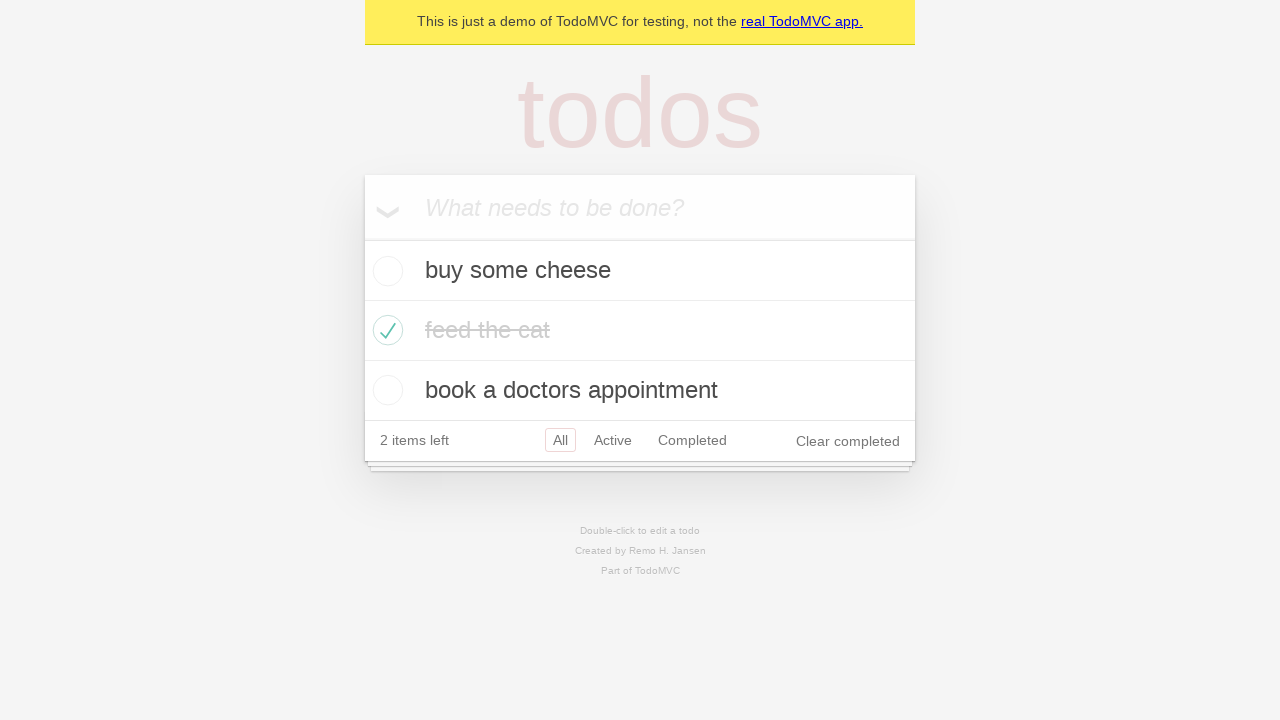

Clicked 'Active' filter link at (613, 440) on internal:role=link[name="Active"i]
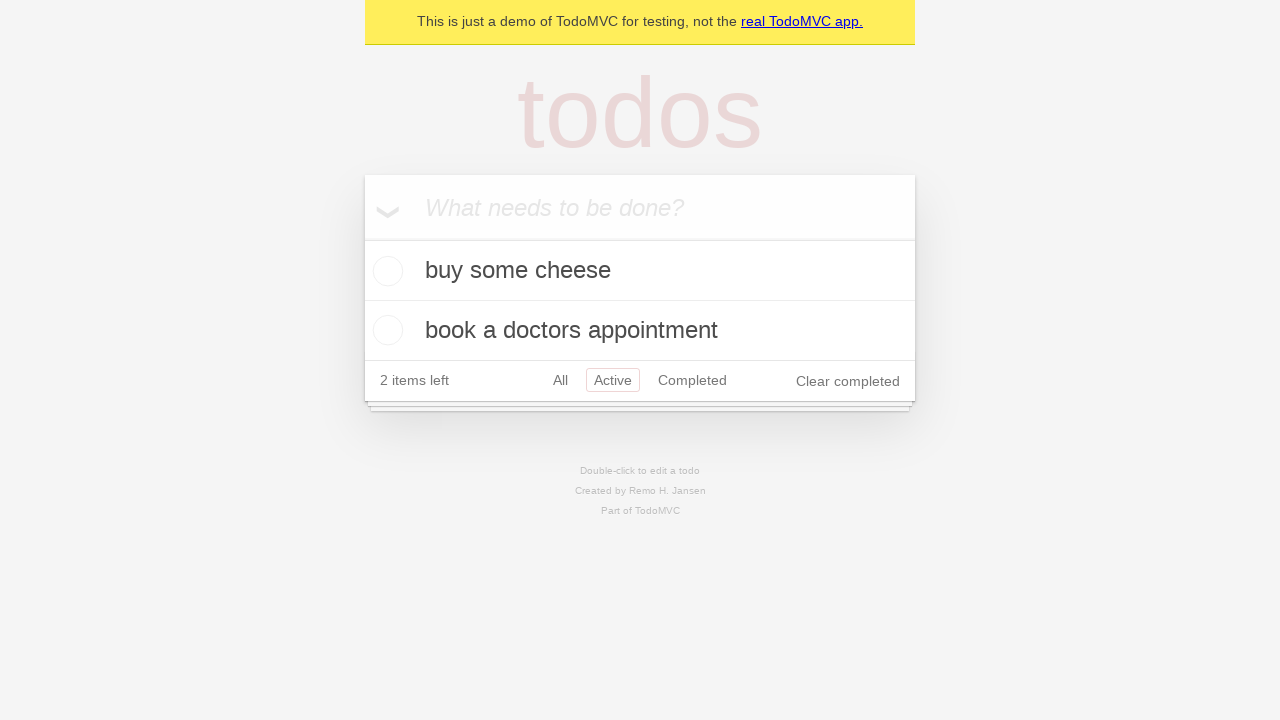

Clicked 'Completed' filter link at (692, 380) on internal:role=link[name="Completed"i]
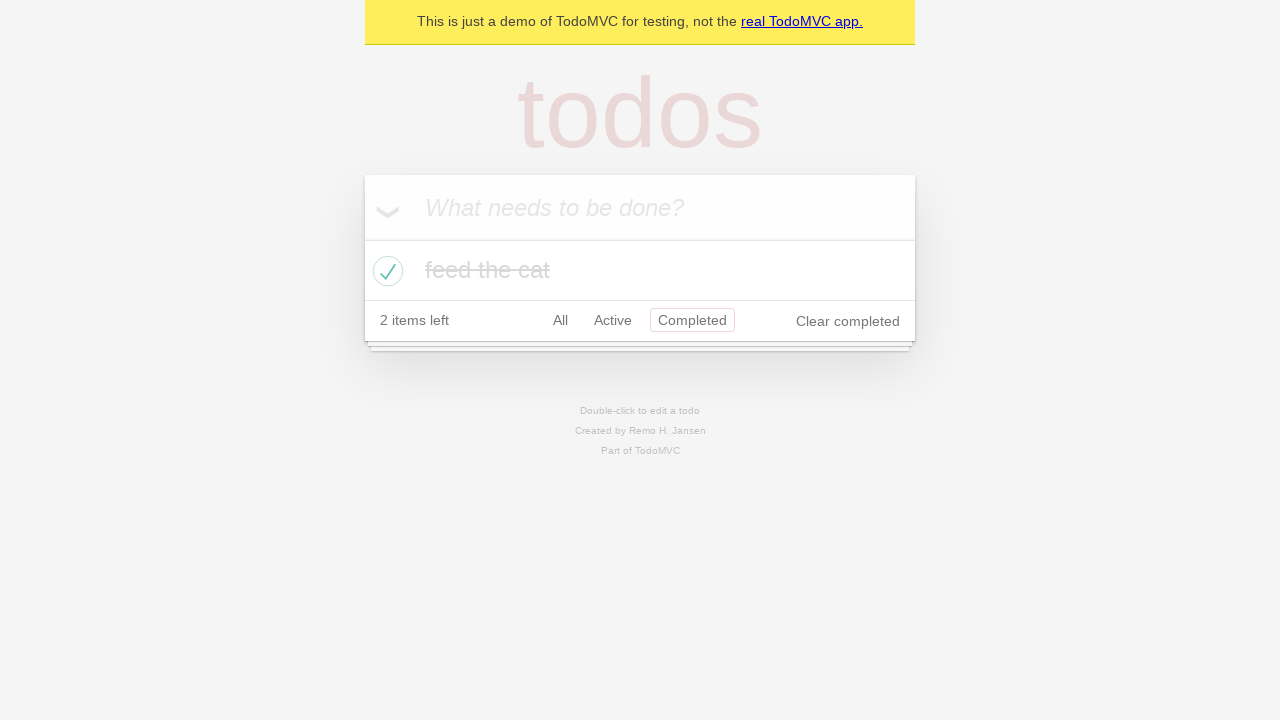

Navigated back to 'Active' filter using browser back button
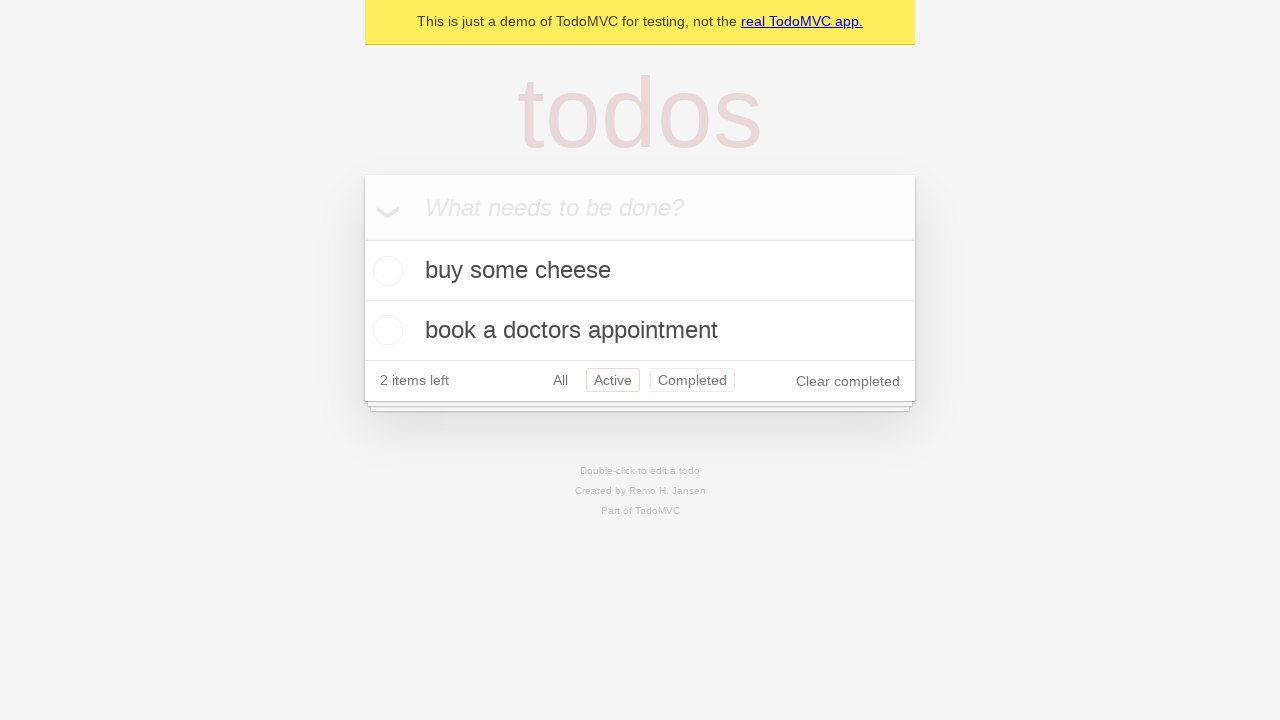

Navigated back to 'All' filter using browser back button
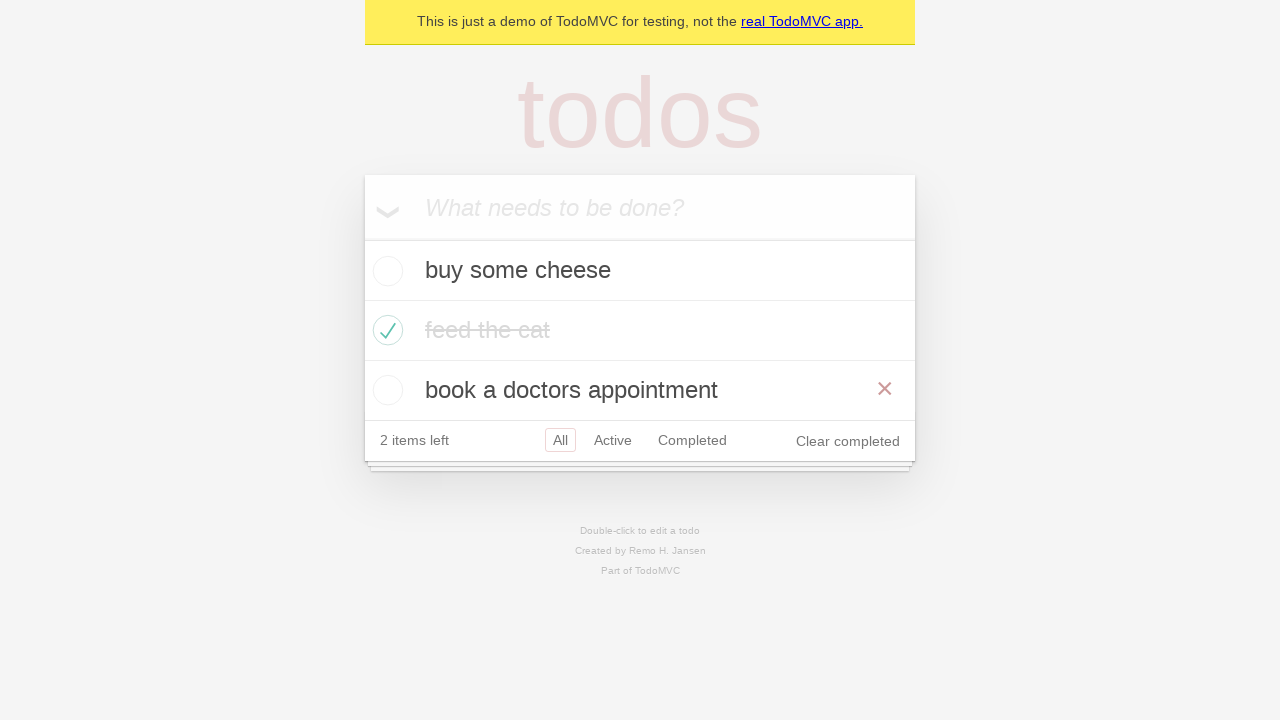

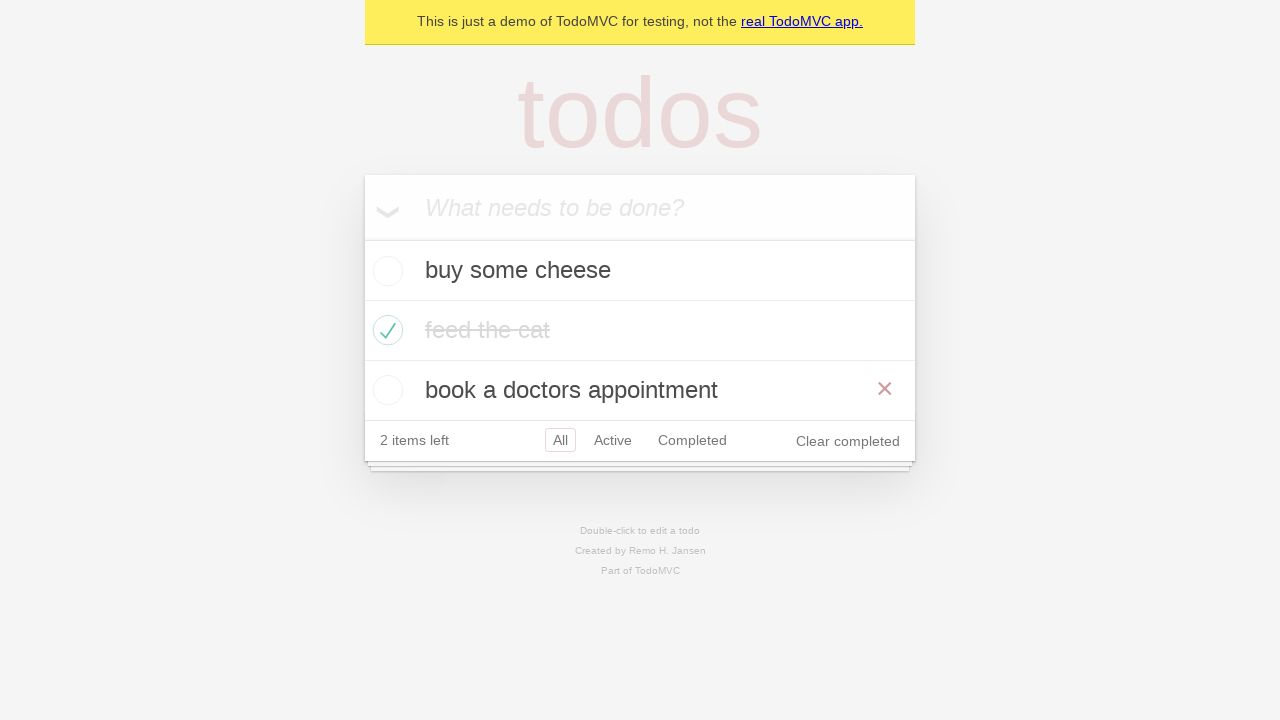